Tests CSS starts-with (^=) attribute selector by filling a phone number field

Starting URL: https://alada.vn/tai-khoan/dang-ky.html

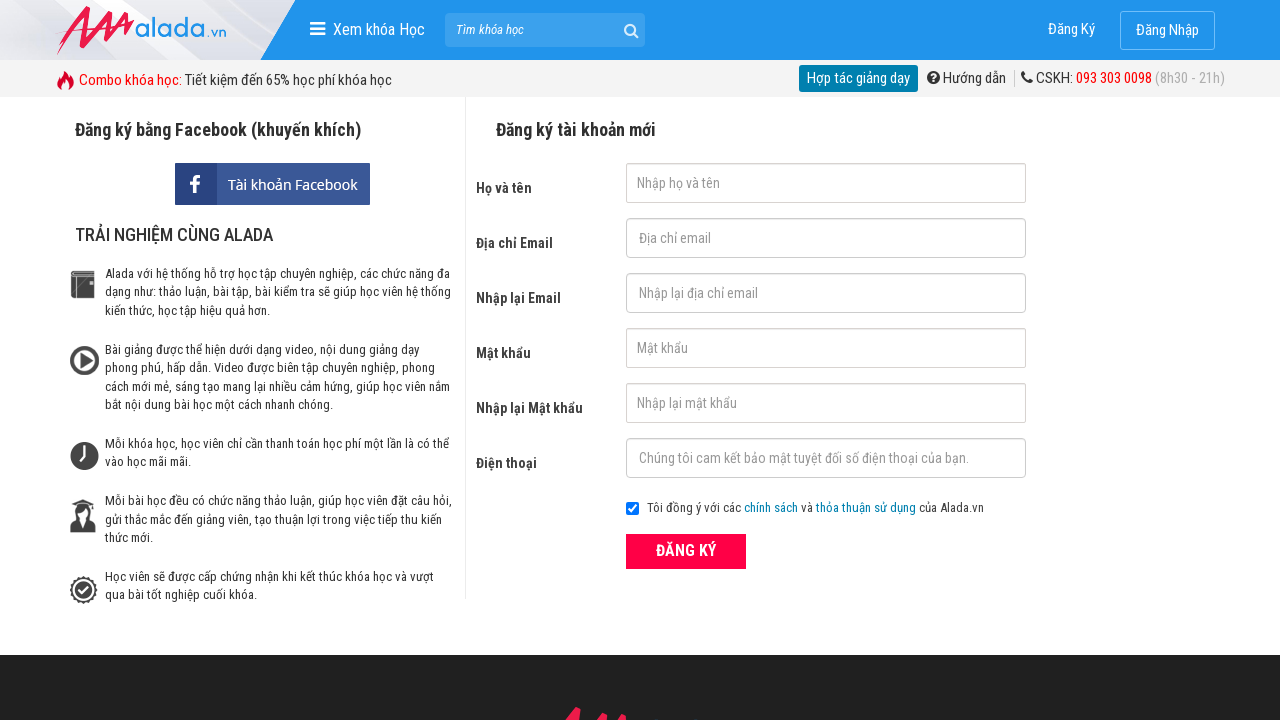

Filled phone number field using CSS starts-with (^=) attribute selector with value '0944261672' on input[placeholder^='Chúng tôi']
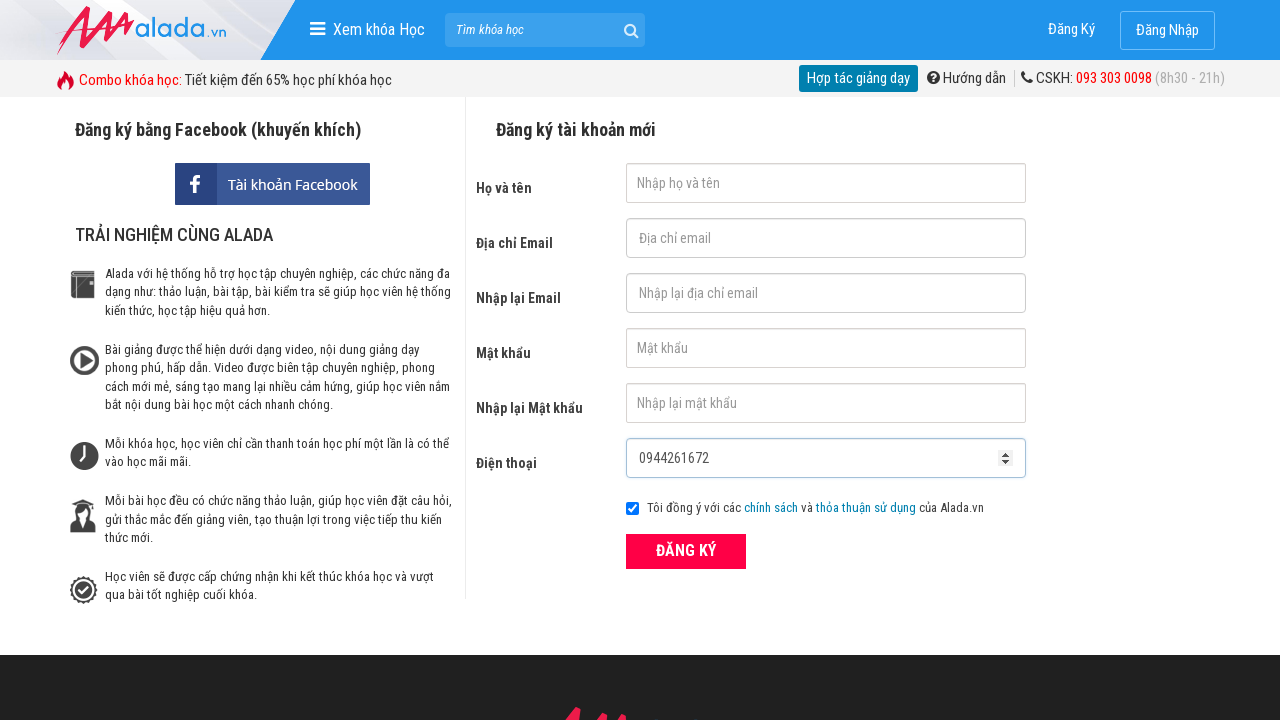

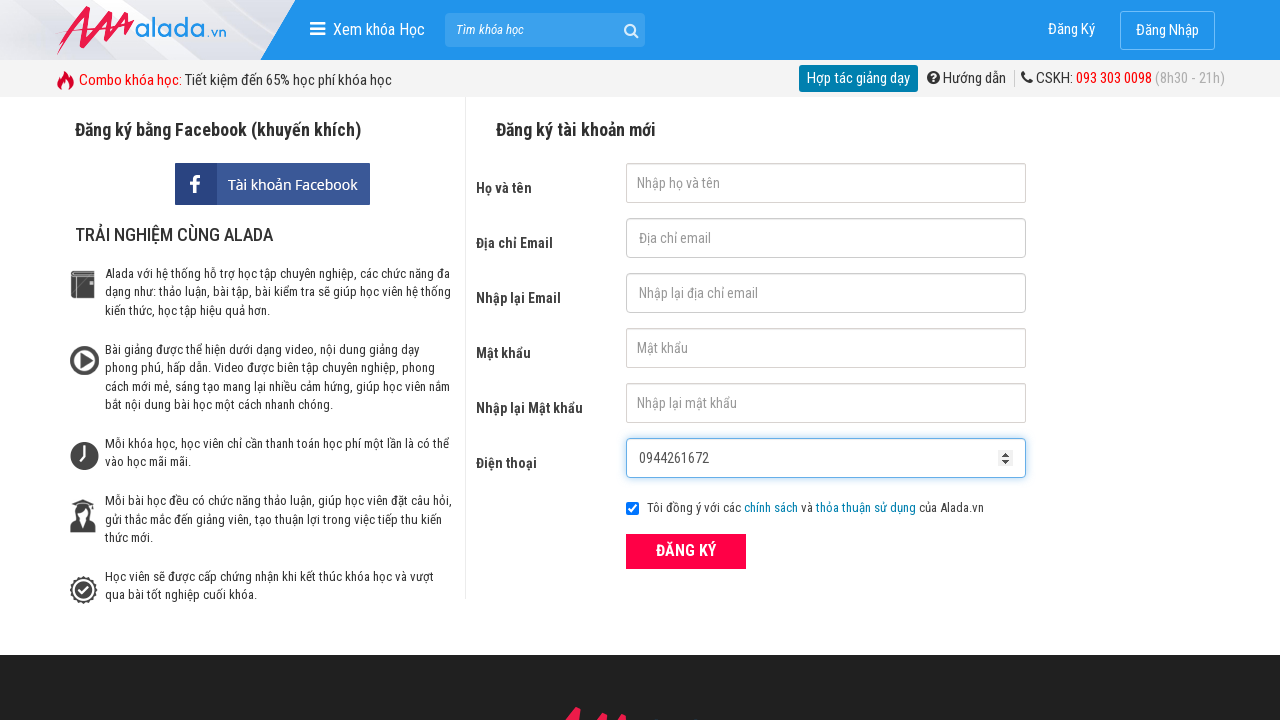